Tests user registration functionality on ShareLane by filling out the registration form with first name, last name, email, and password, then verifying that a confirmation message appears after successful registration.

Starting URL: https://www.sharelane.com/cgi-bin/register.py?page=1&zip_code=12325

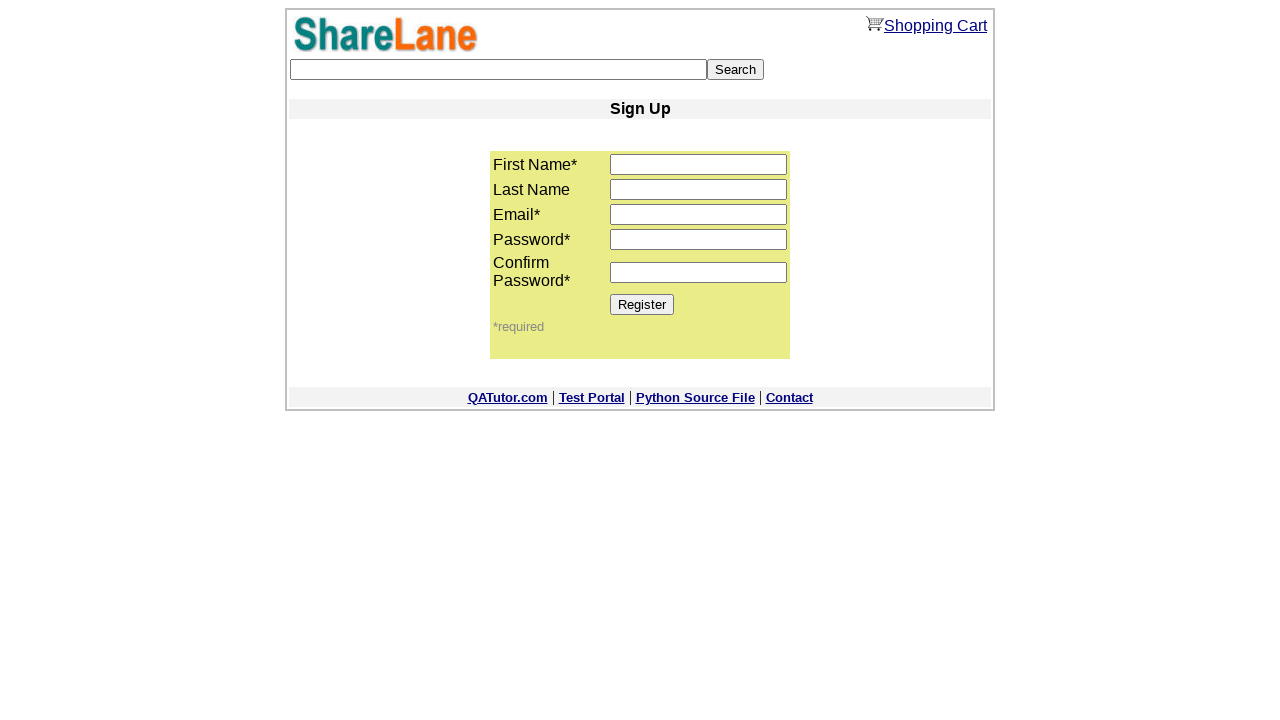

Filled first name field with 'Aliaksei' on input[name='first_name']
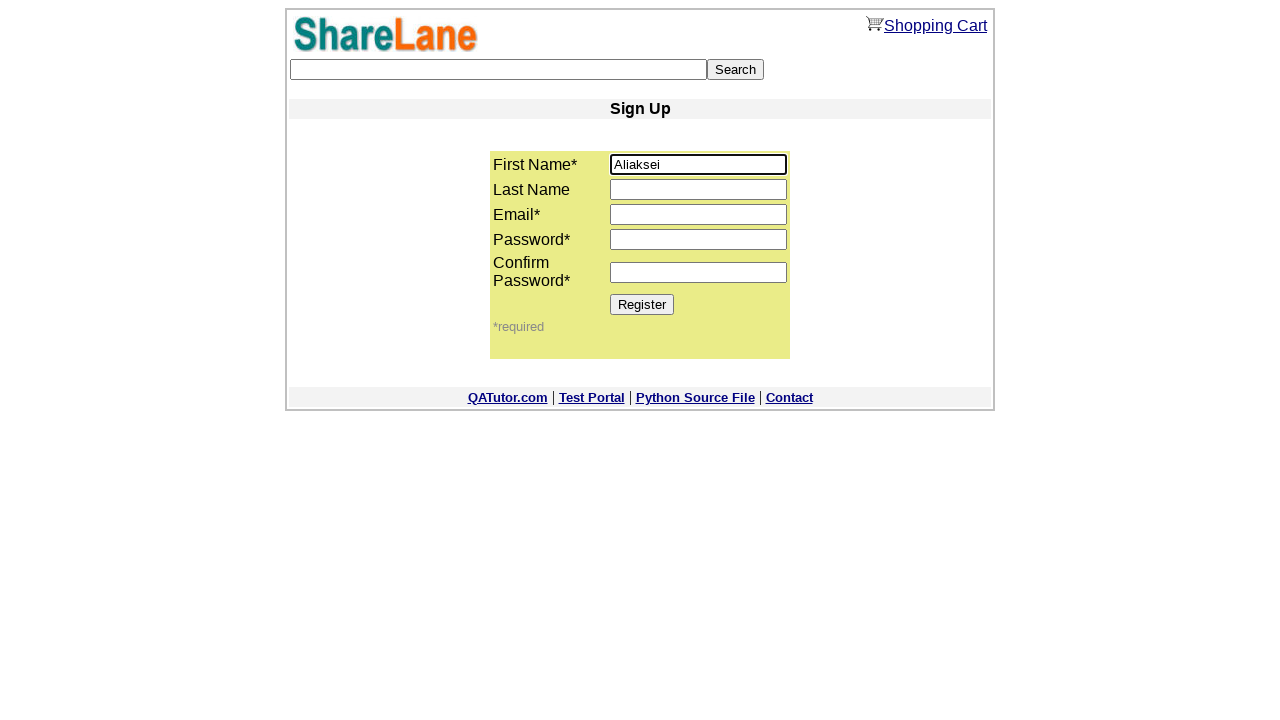

Filled last name field with 'Fursa' on input[name='last_name']
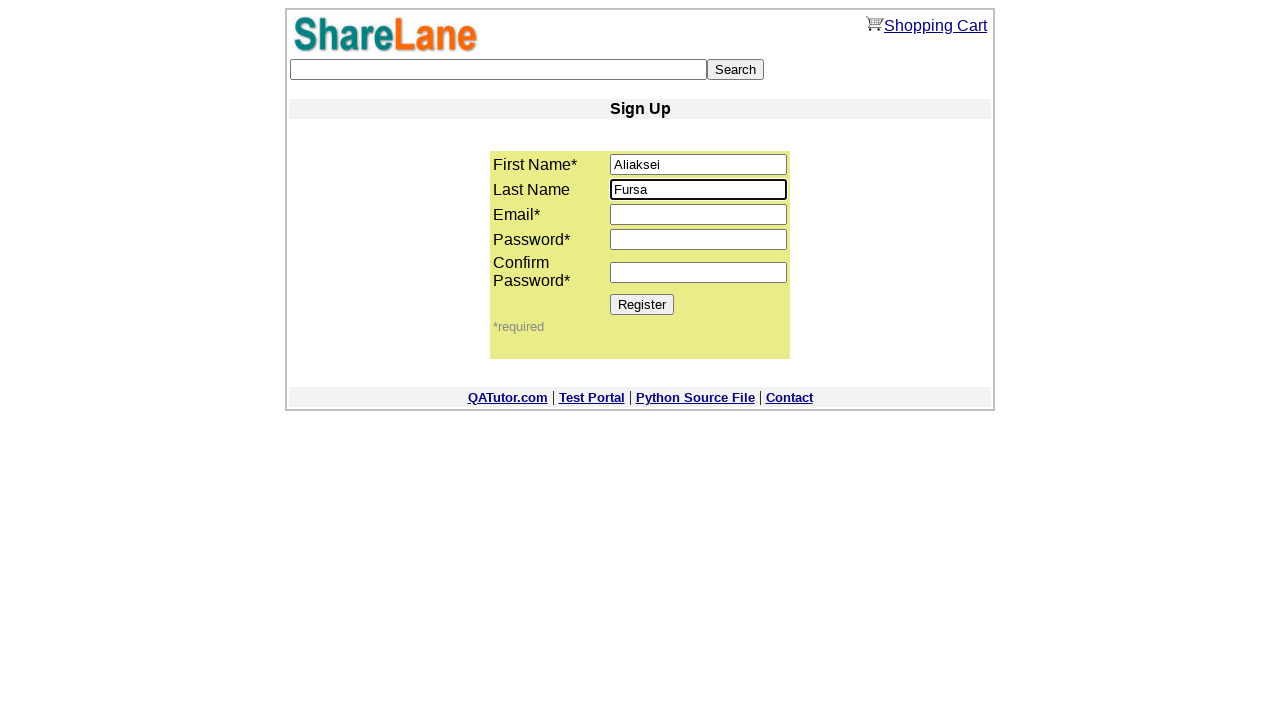

Filled email field with 'testuser7492@gmail.com' on input[name='email']
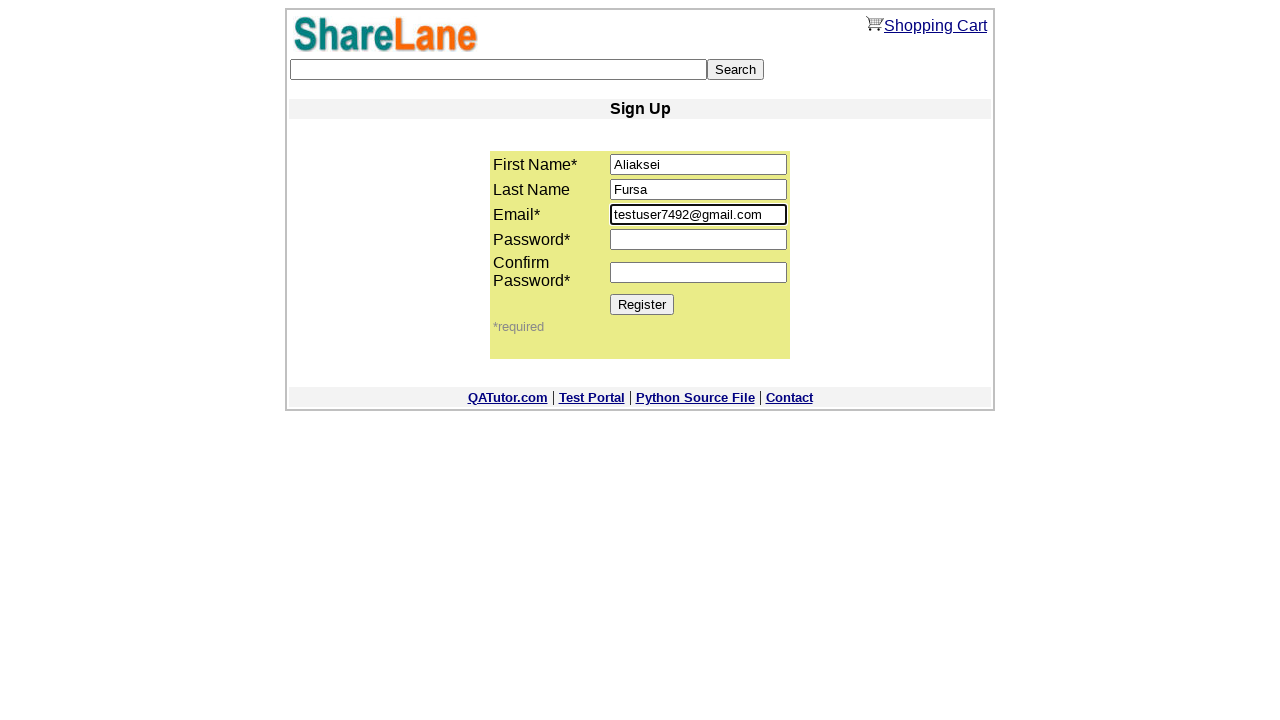

Filled password field with 'securePass847' on input[name='password1']
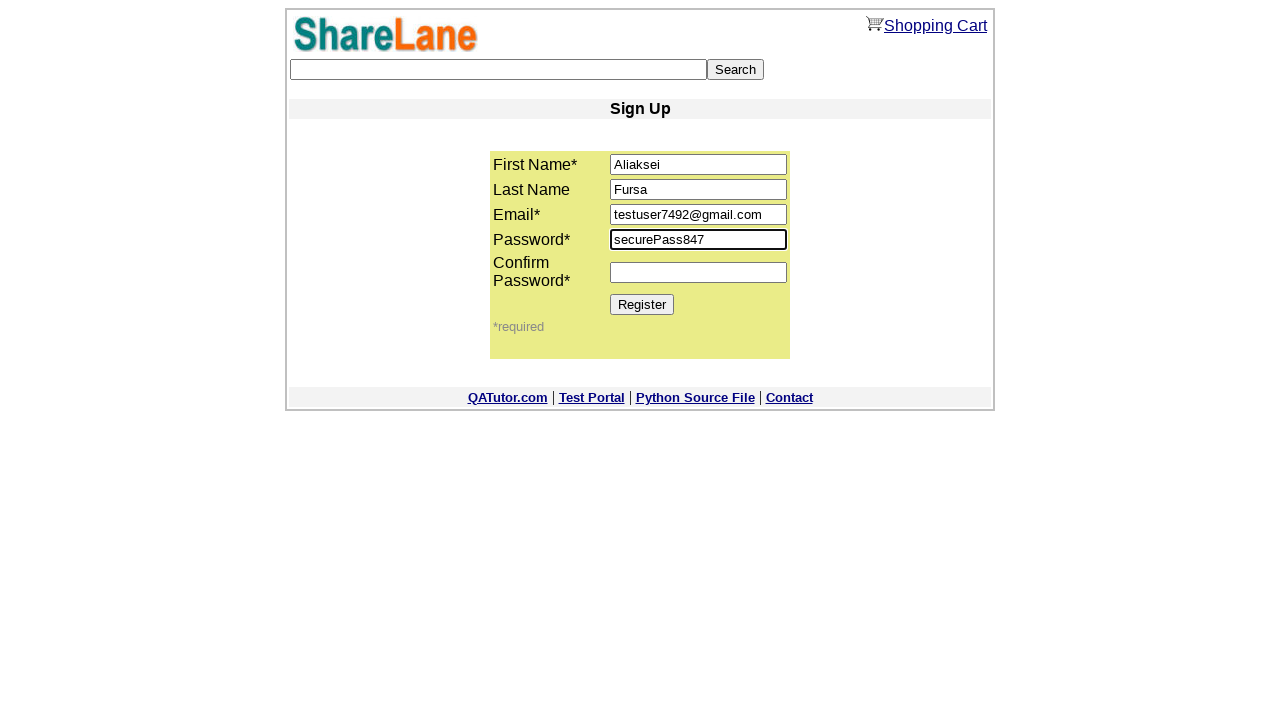

Confirmed password field with 'securePass847' on input[name='password2']
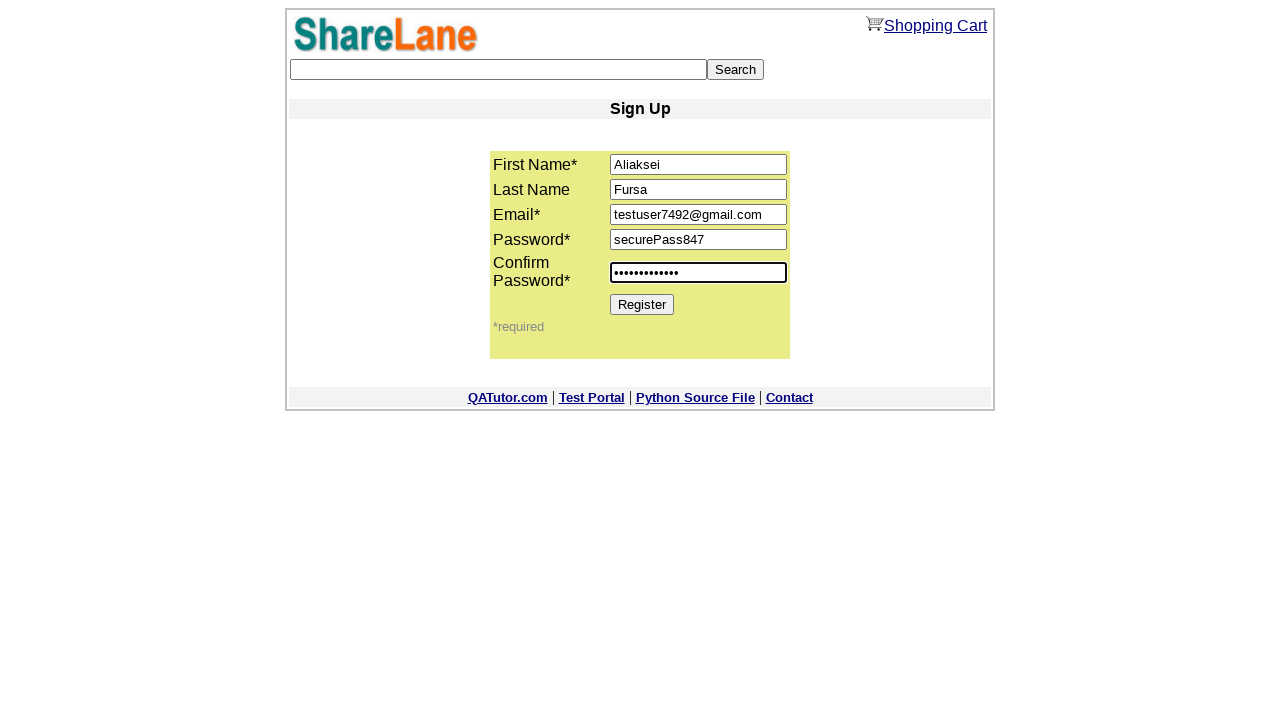

Clicked Register button to submit registration form at (642, 304) on [value='Register']
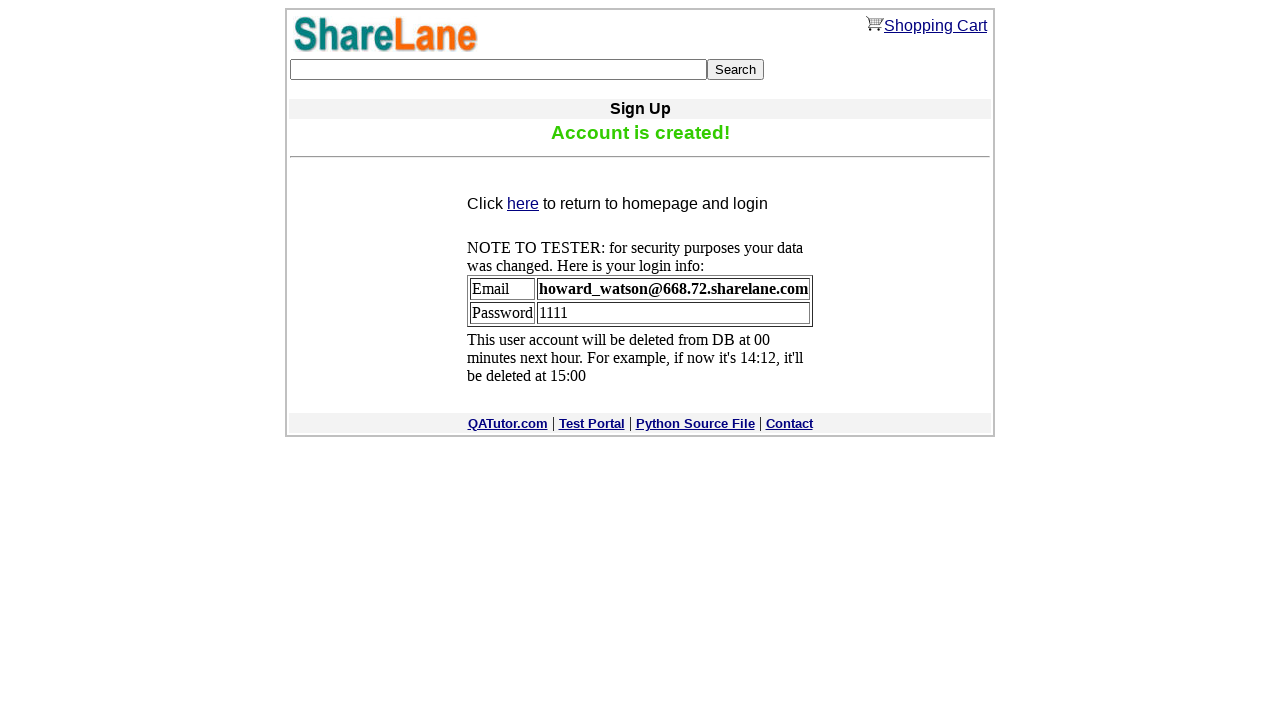

Confirmation message appeared after successful registration
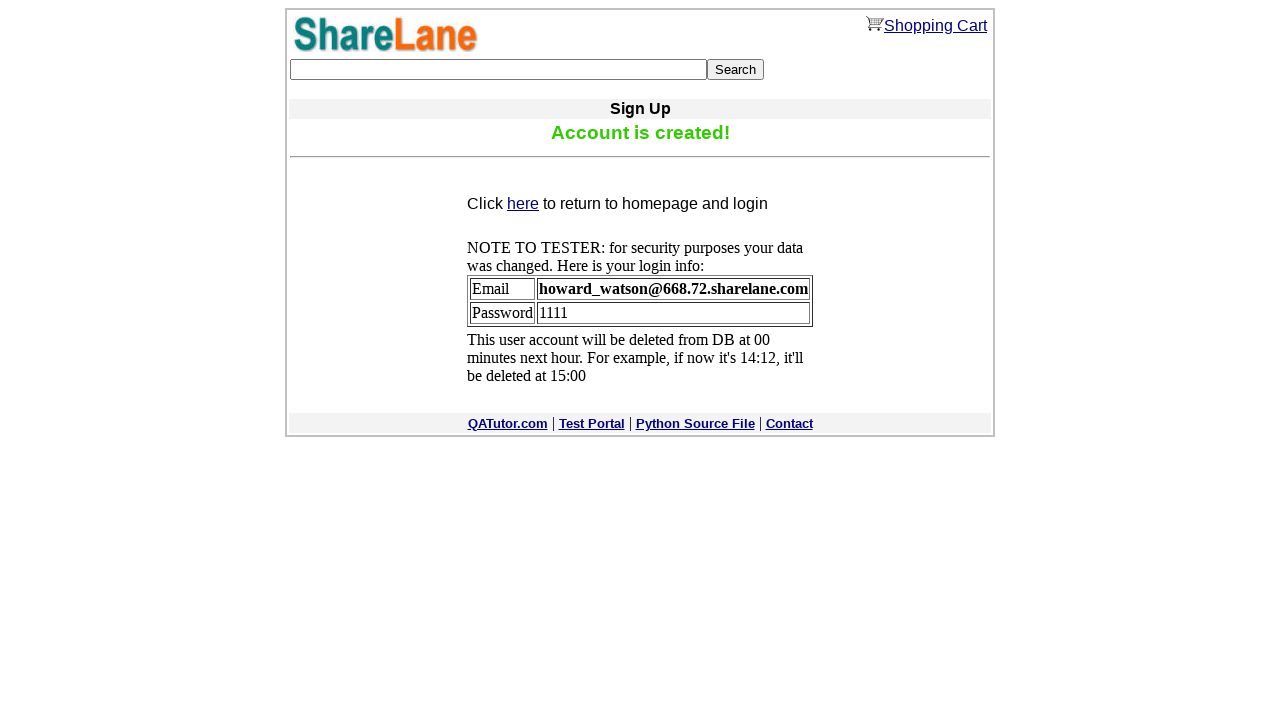

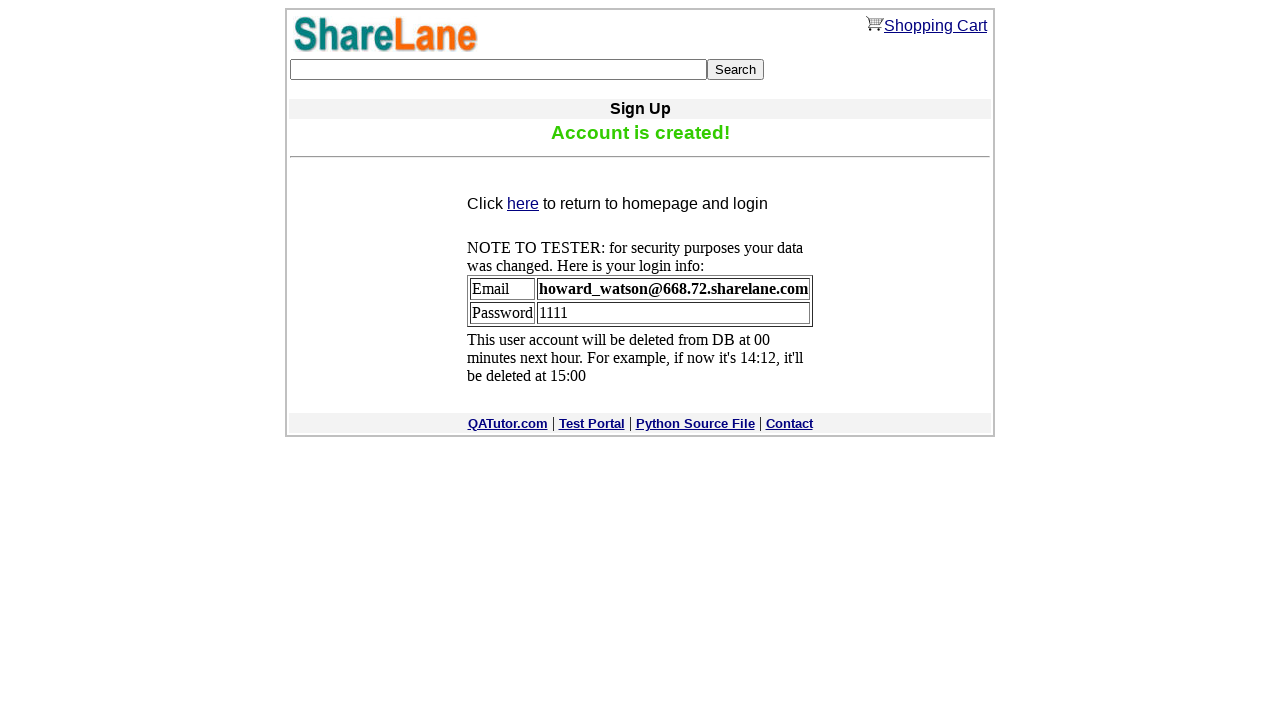